Tests dropdown menu functionality by navigating to the dropdown page, clicking the dropdown, and selecting Option 1.

Starting URL: https://the-internet.herokuapp.com

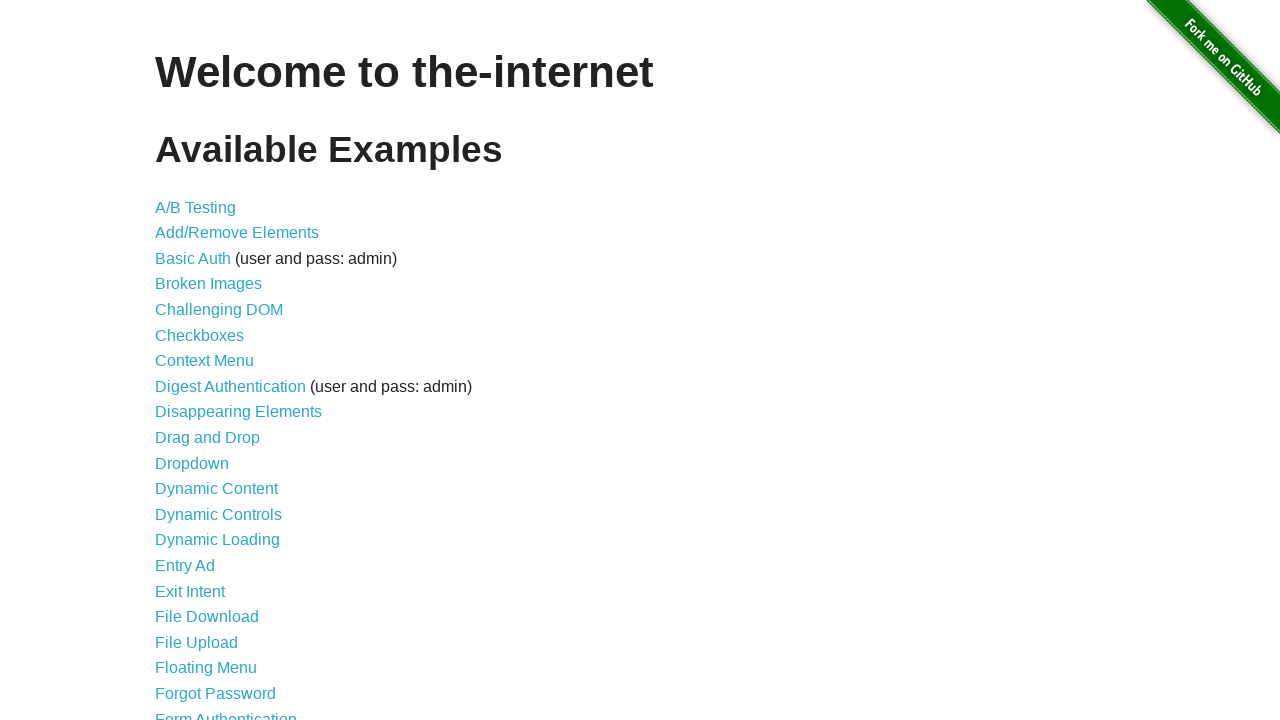

Clicked on Dropdown link to navigate to dropdown page at (192, 463) on a:text('Dropdown')
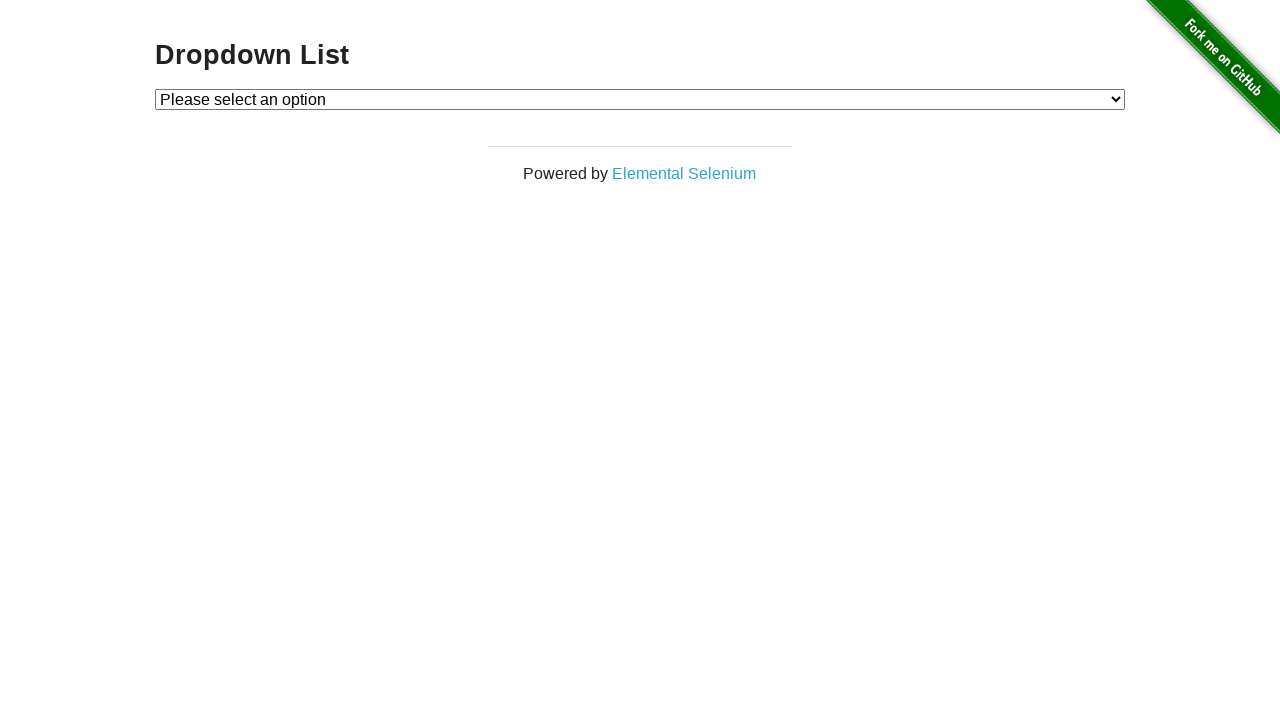

Clicked on dropdown menu to open it at (640, 99) on #dropdown
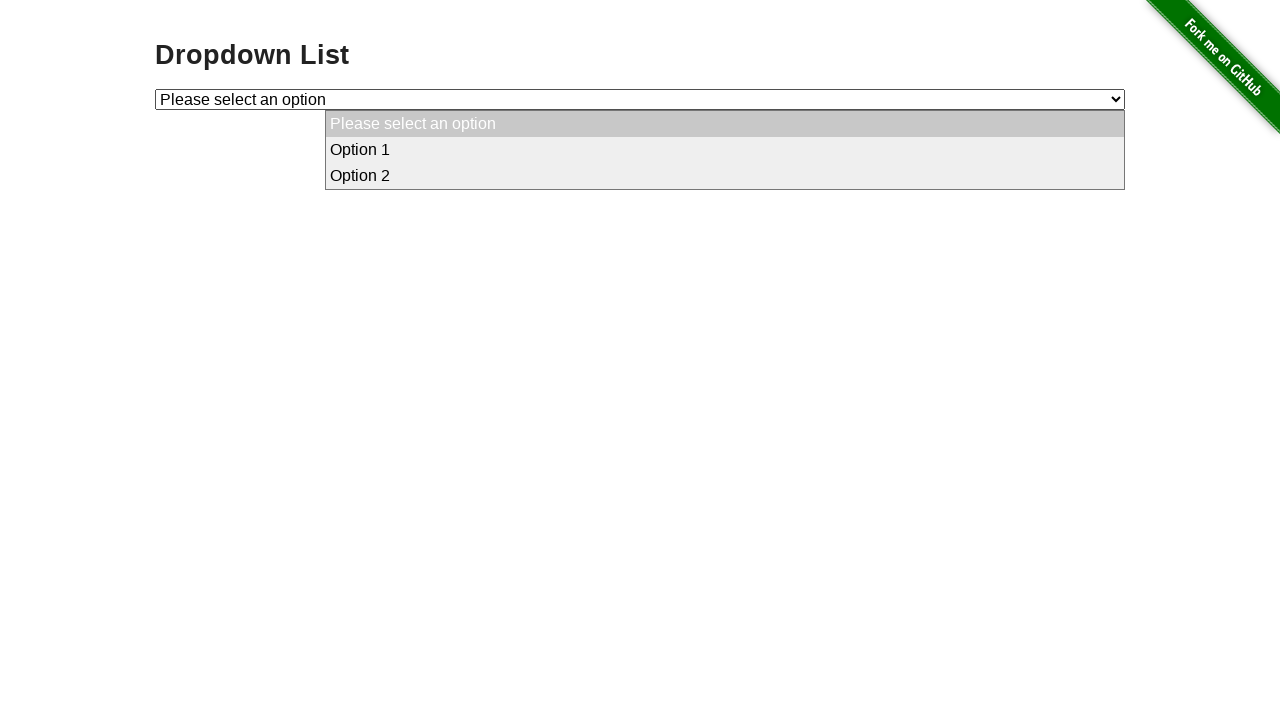

Selected Option 1 from the dropdown menu on #dropdown
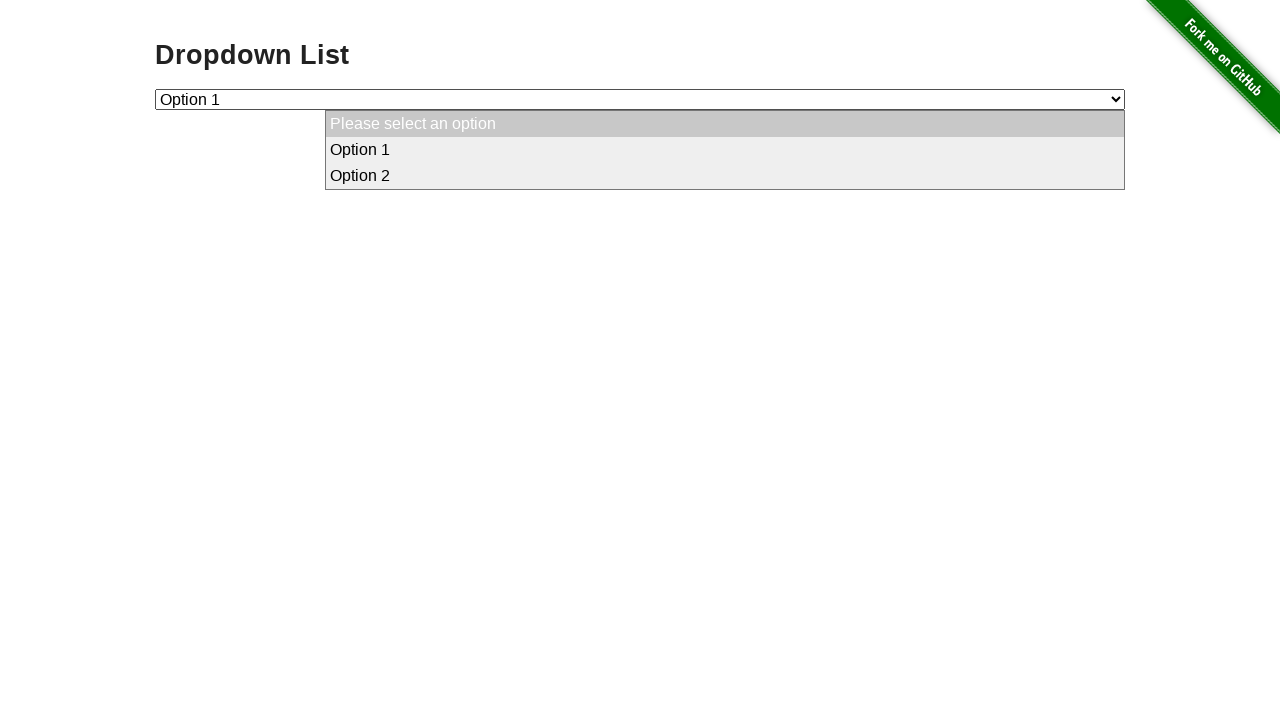

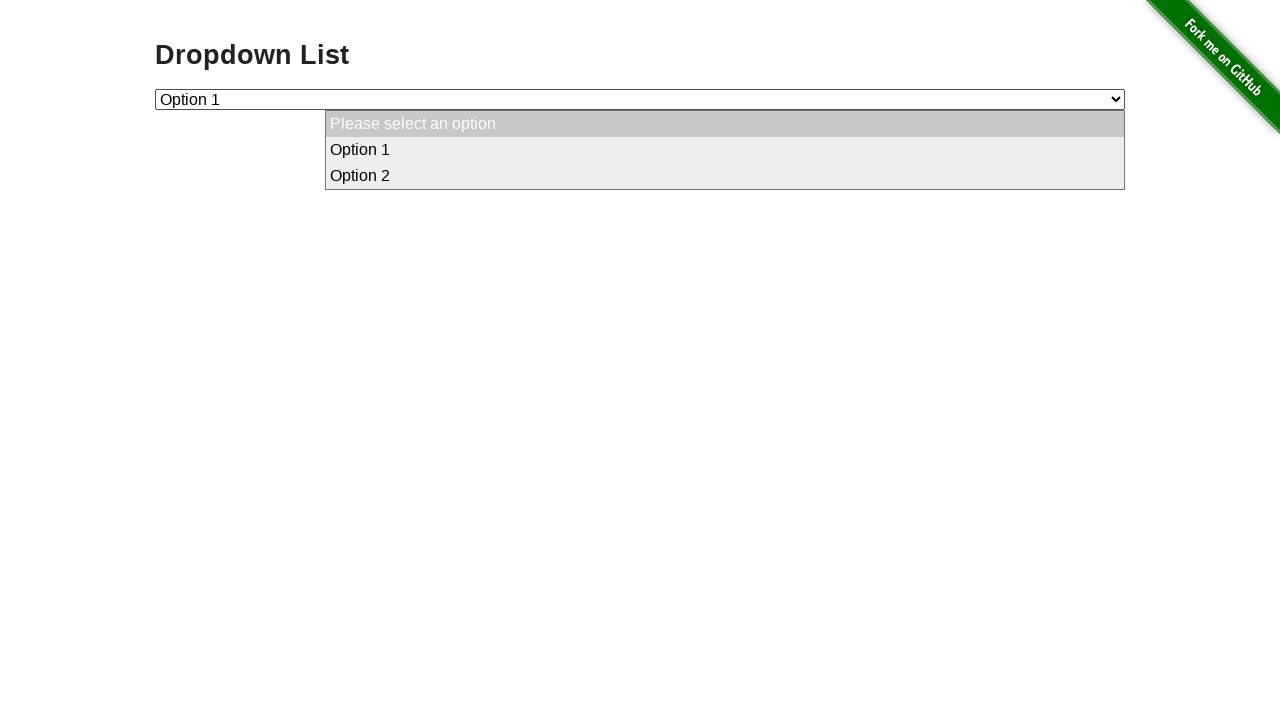